Tests drag and drop functionality by dragging a draggable element and dropping it onto a droppable target element on the Selenium test page.

Starting URL: https://www.selenium.dev/selenium/web/mouse_interaction.html

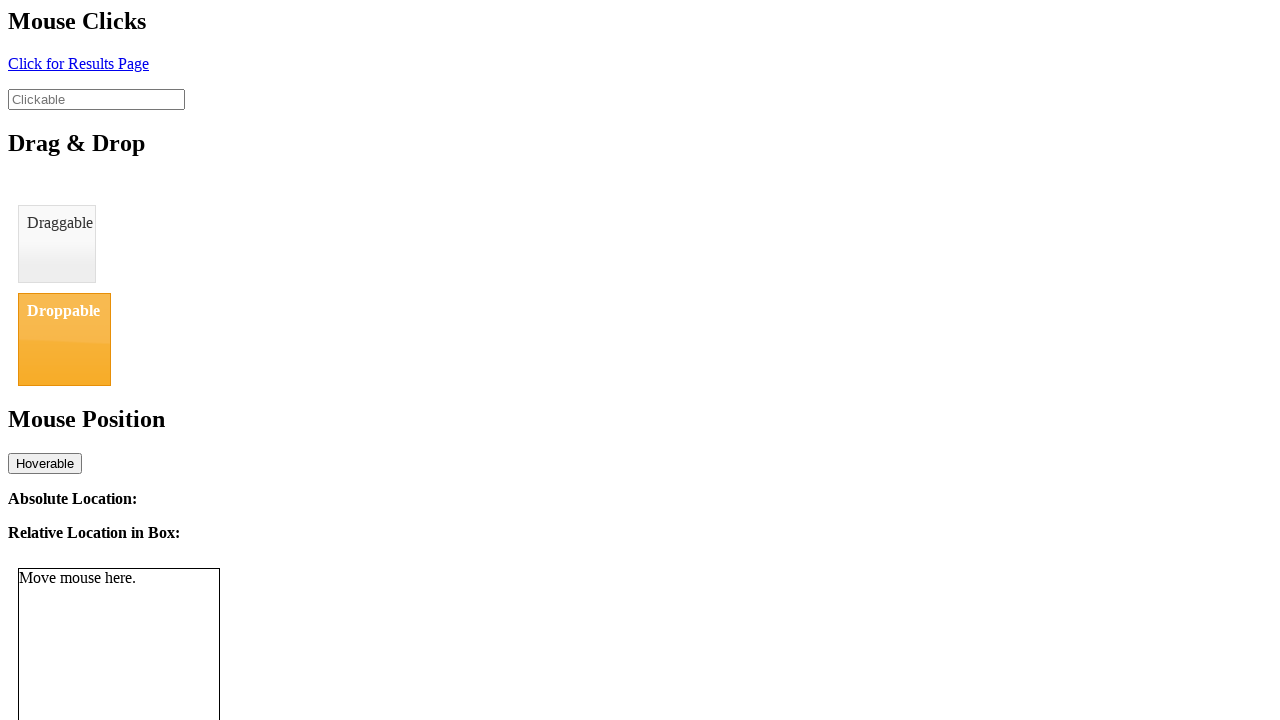

Navigated to Selenium mouse interaction test page
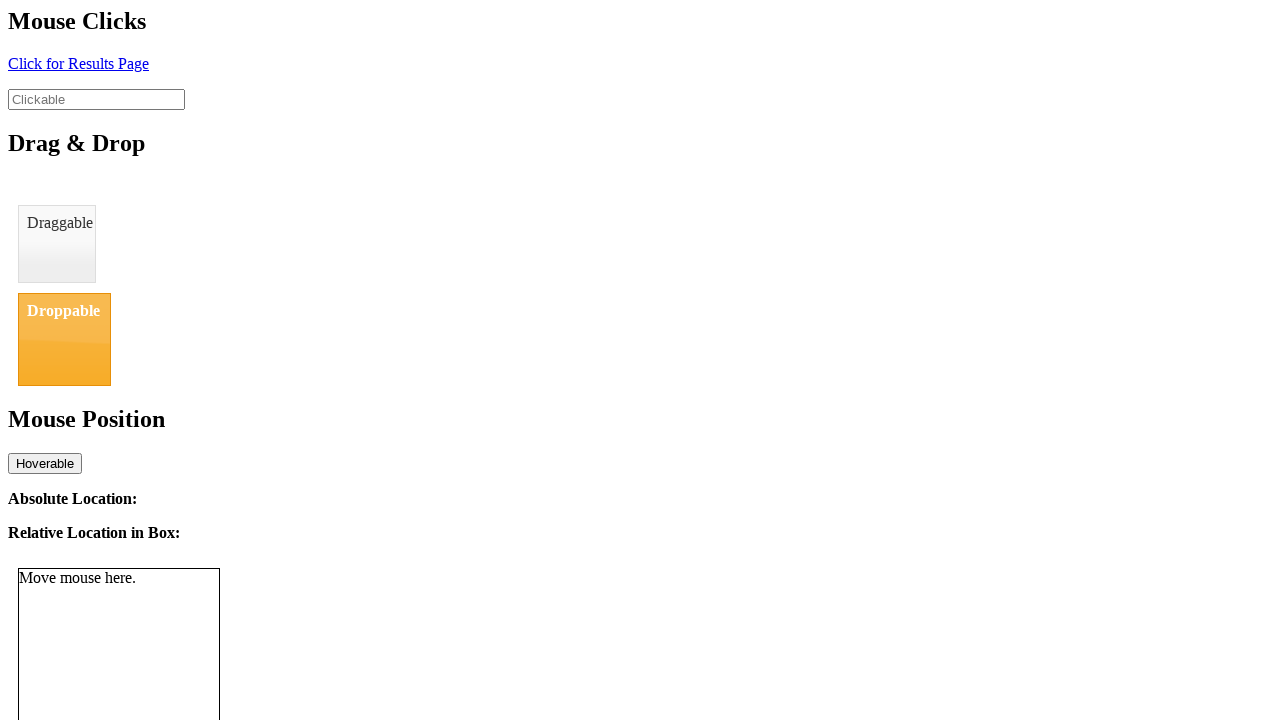

Located draggable element
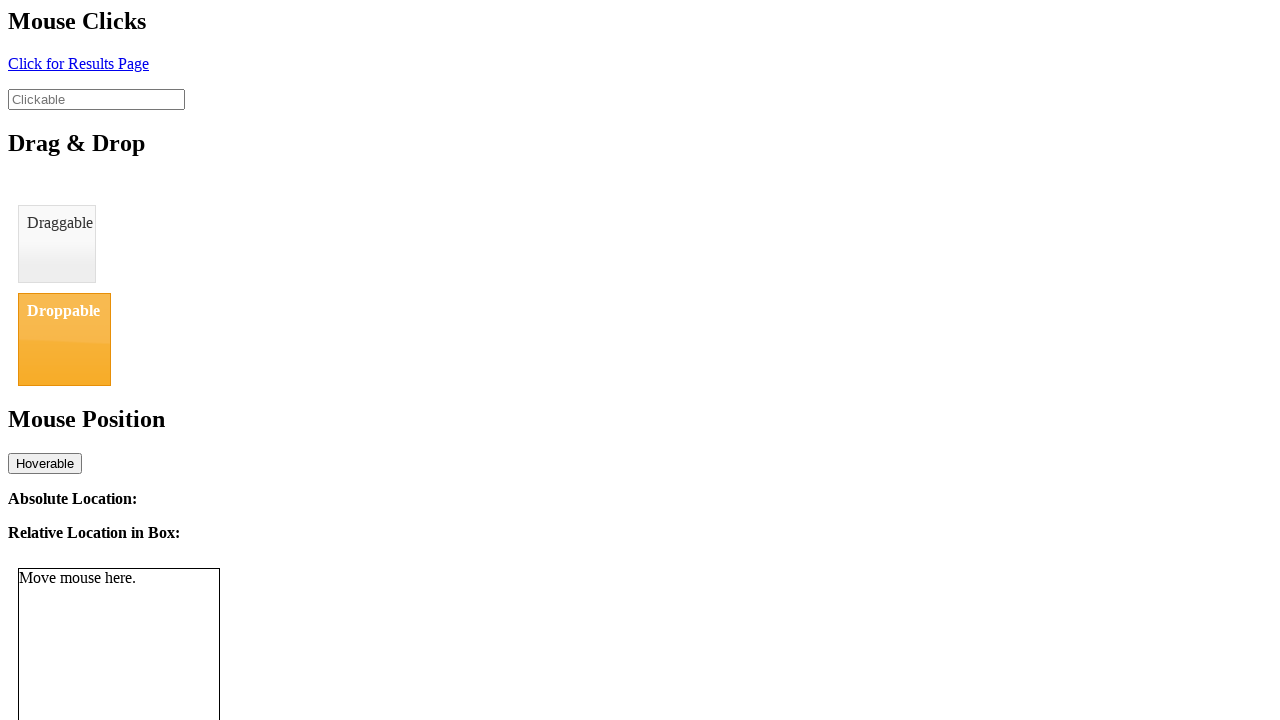

Located droppable target element
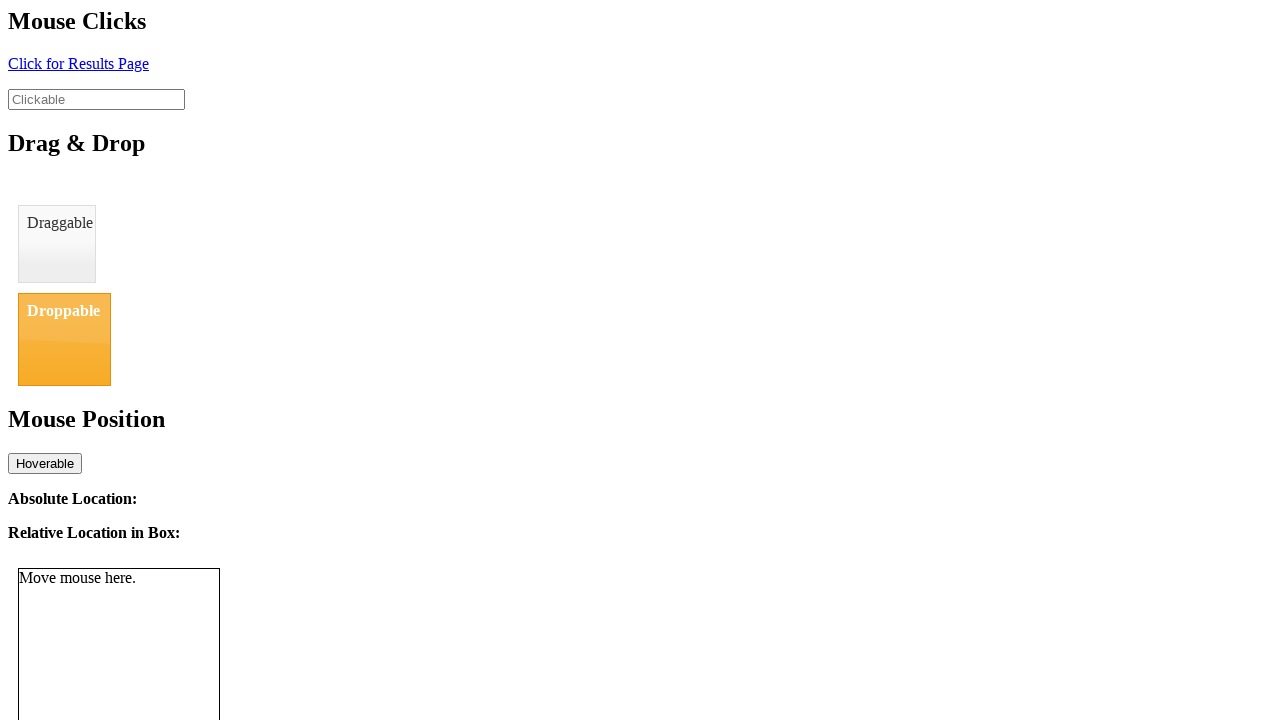

Dragged draggable element and dropped it onto droppable target at (64, 339)
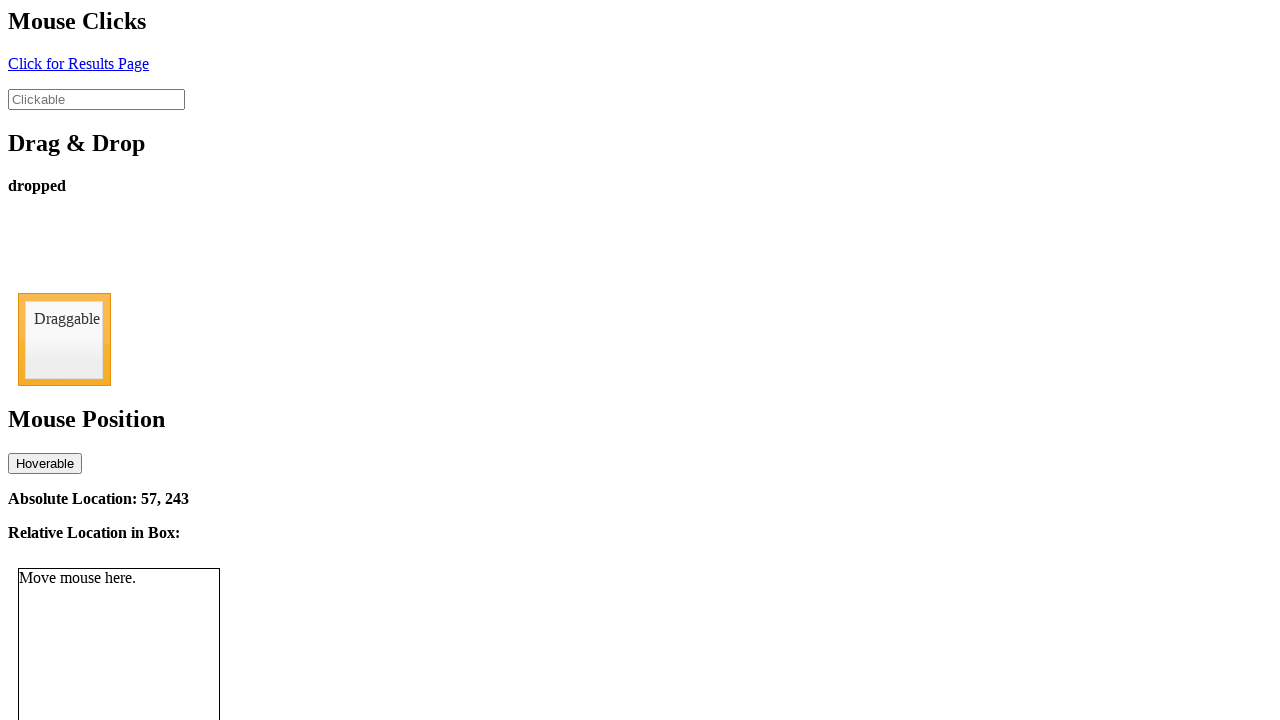

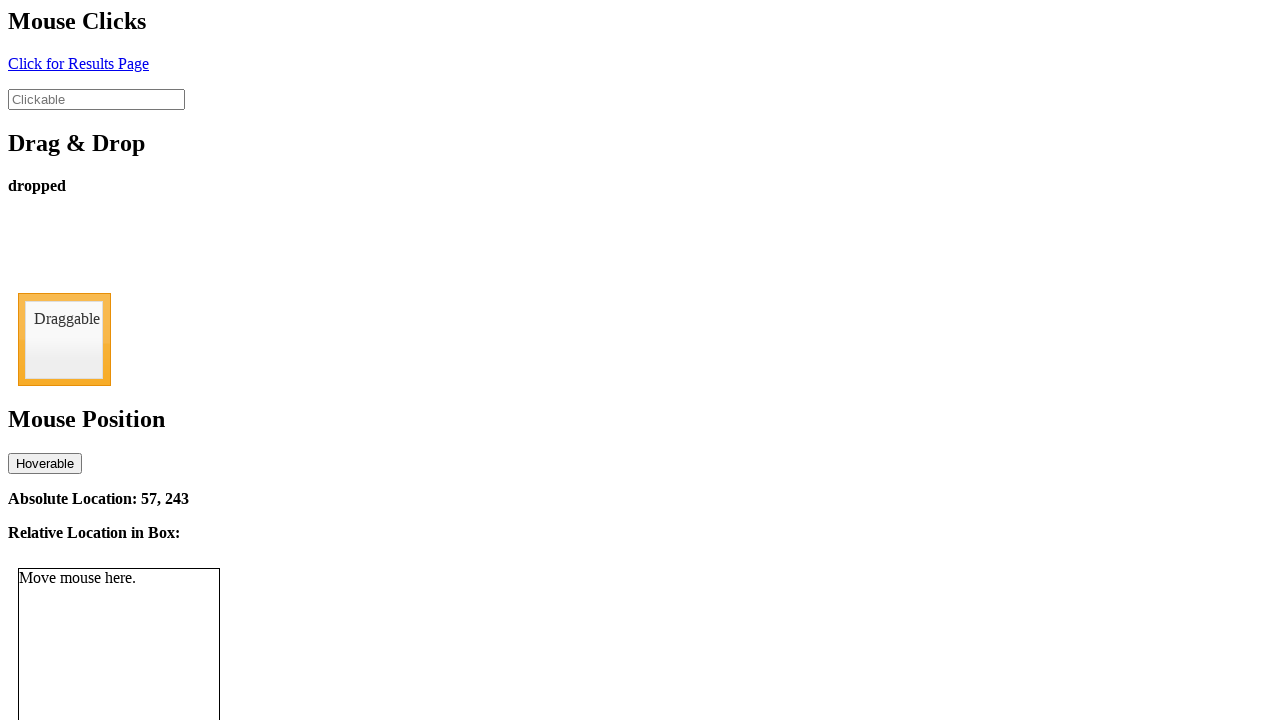